Navigates to the DemoBlaze website, scrolls down the page, and verifies that product information is displayed

Starting URL: https://www.demoblaze.com/

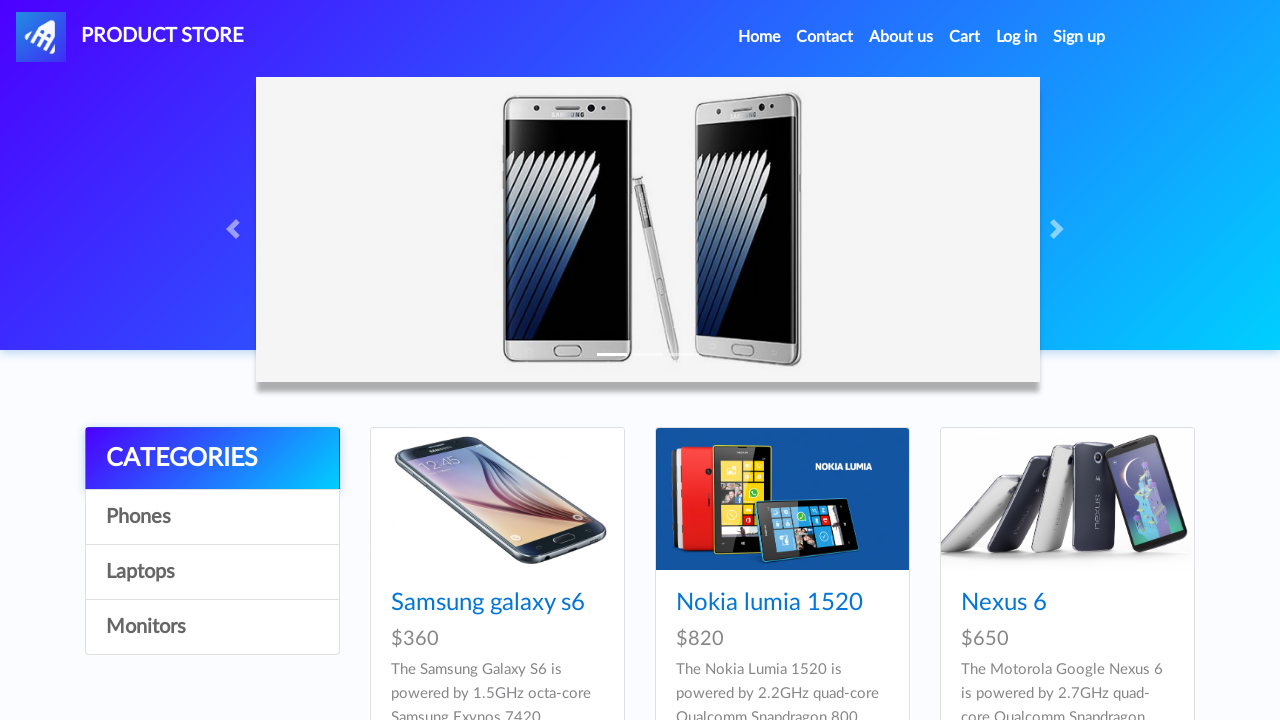

Navigated to DemoBlaze website
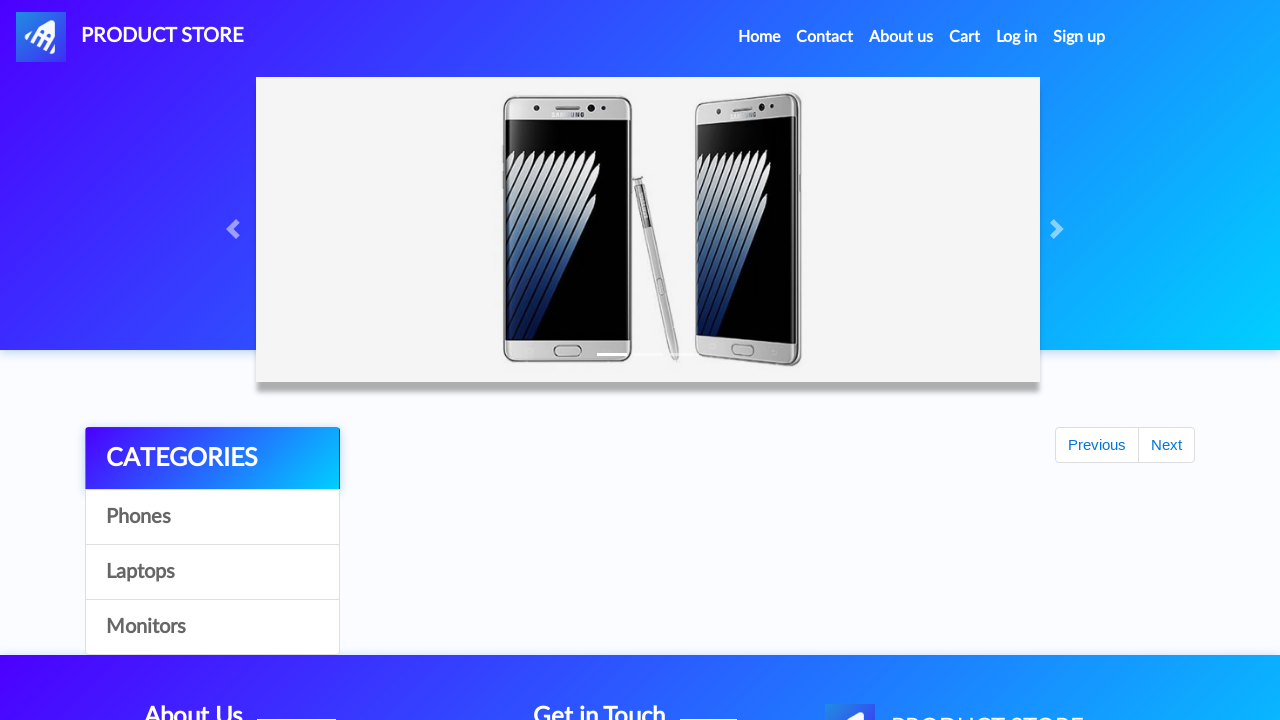

Scrolled down to the bottom of the page
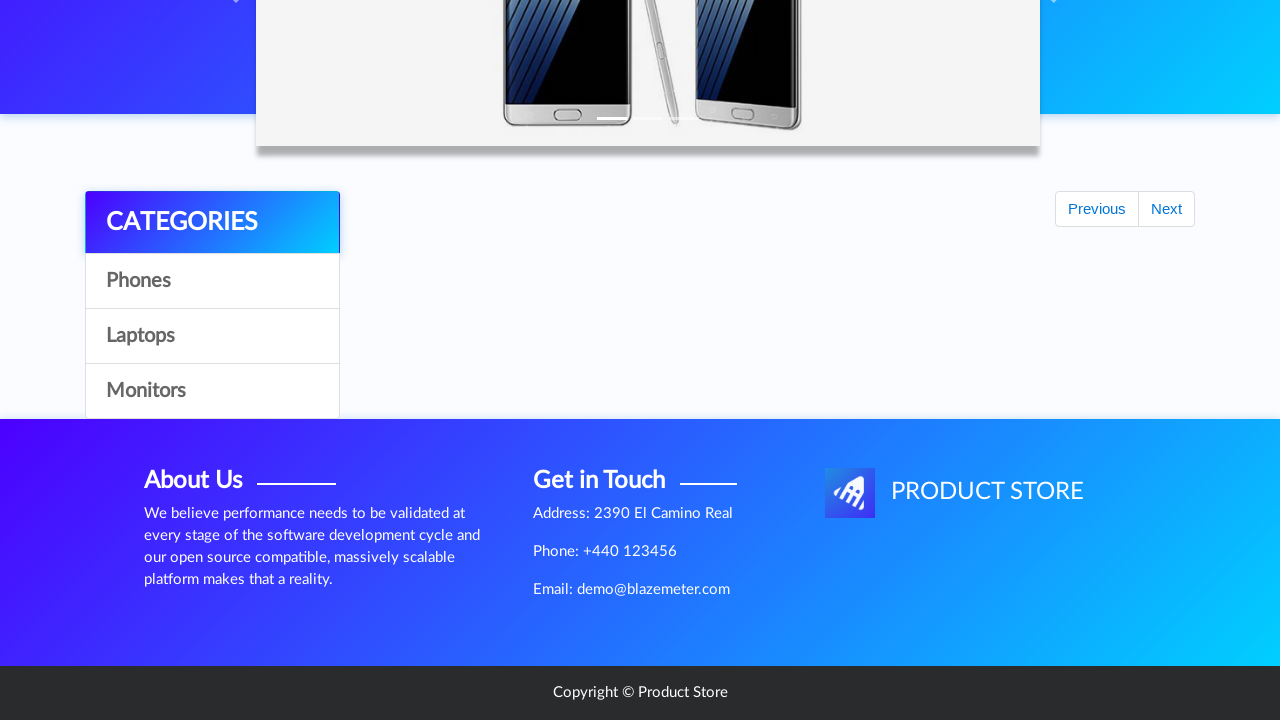

Product card blocks are now visible
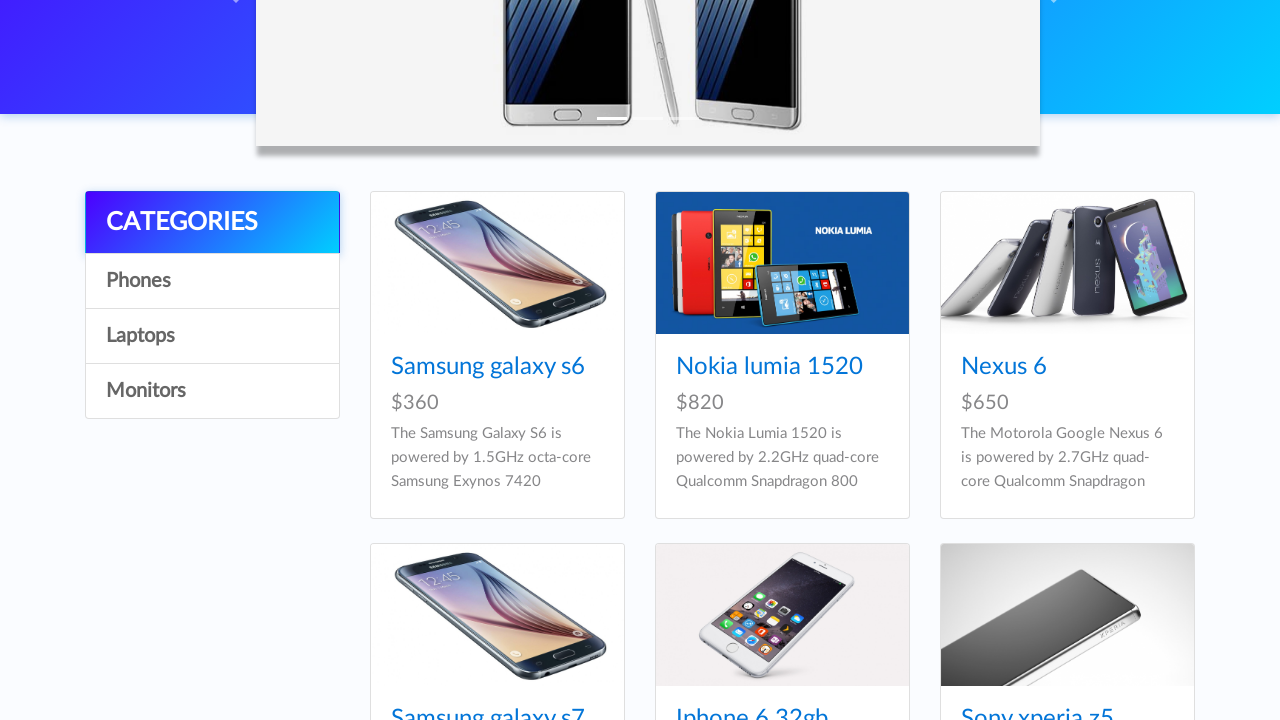

Counted 9 product cards on the page
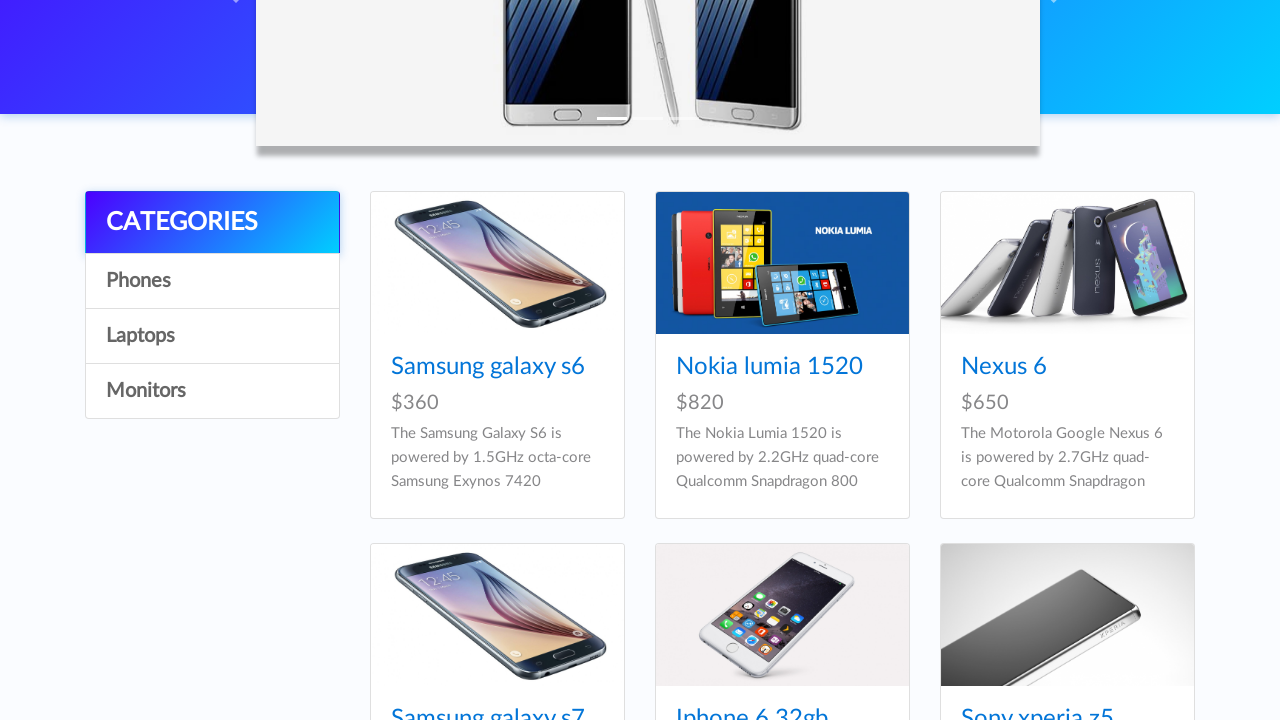

Verified that product cards are present (assertion passed)
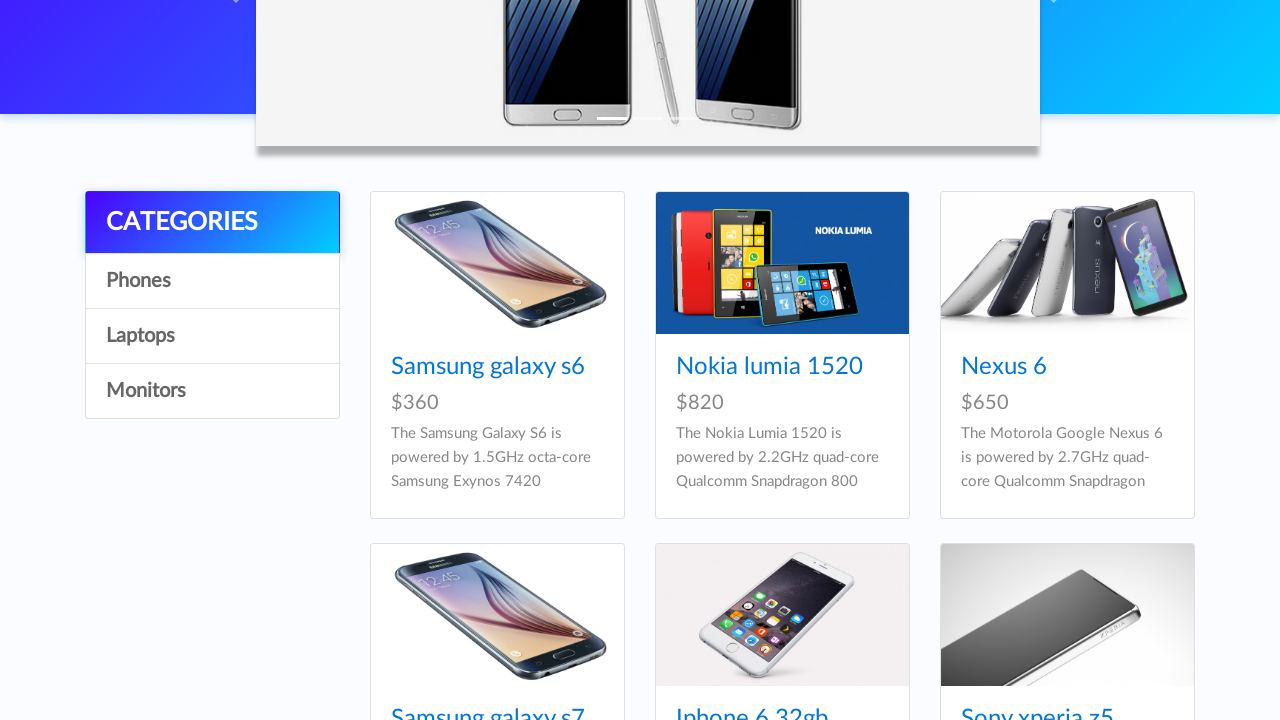

Footer content (#fotcont) is visible
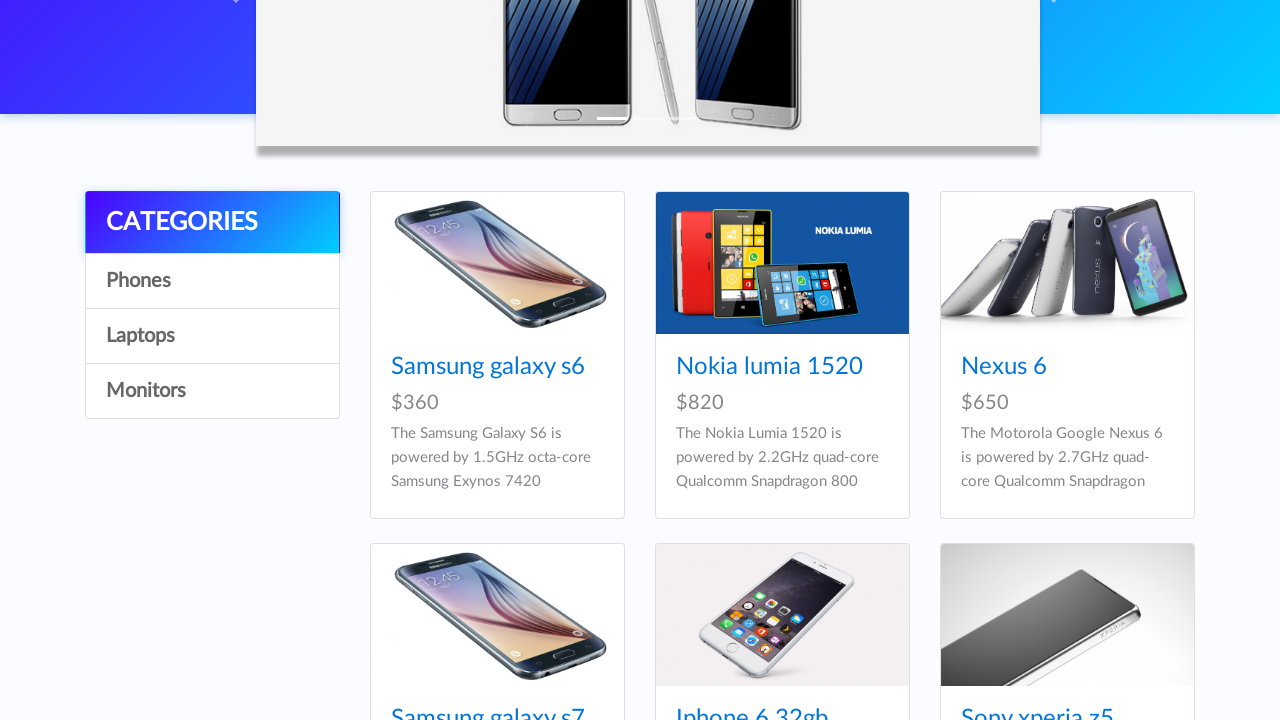

Scrolled footer into view
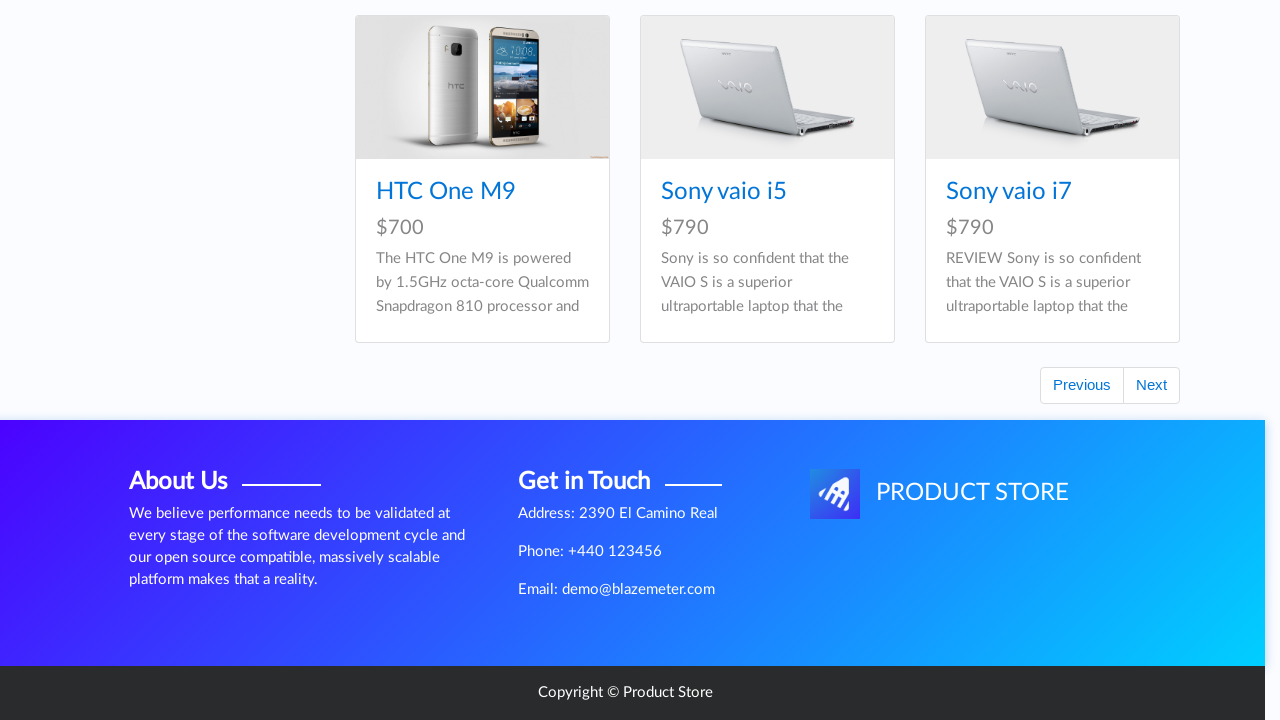

About Us section not visible in footer
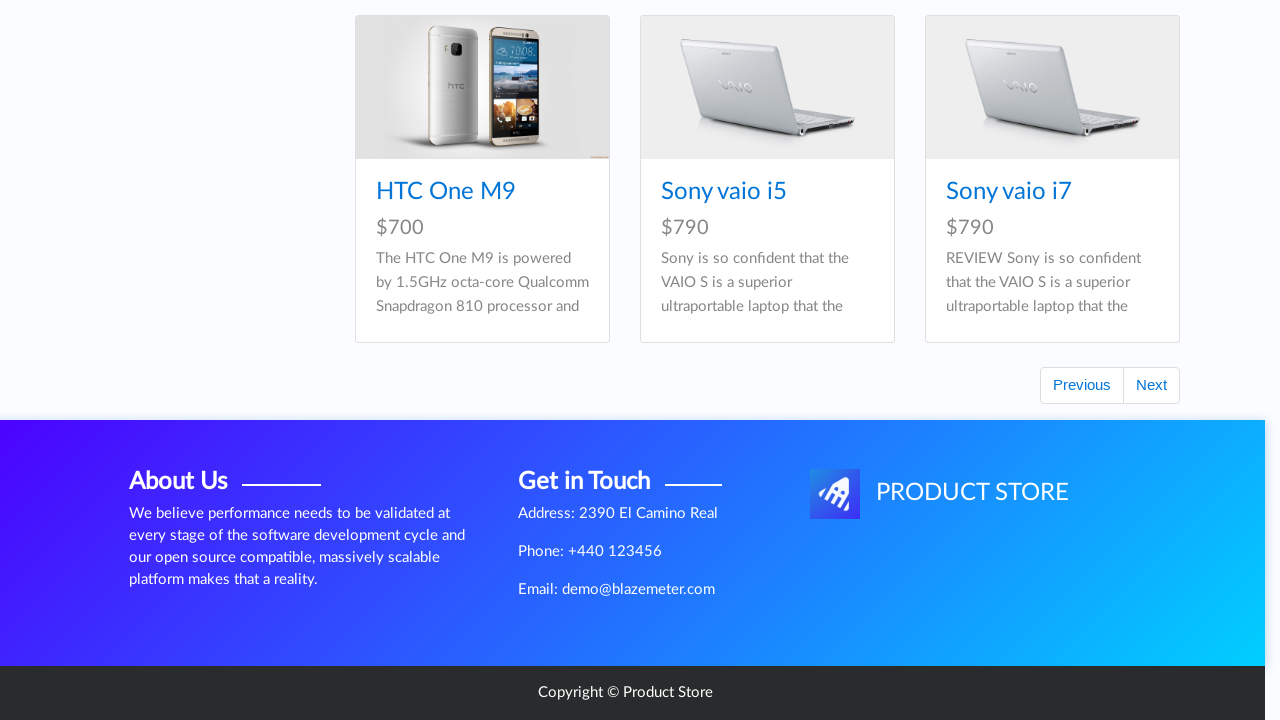

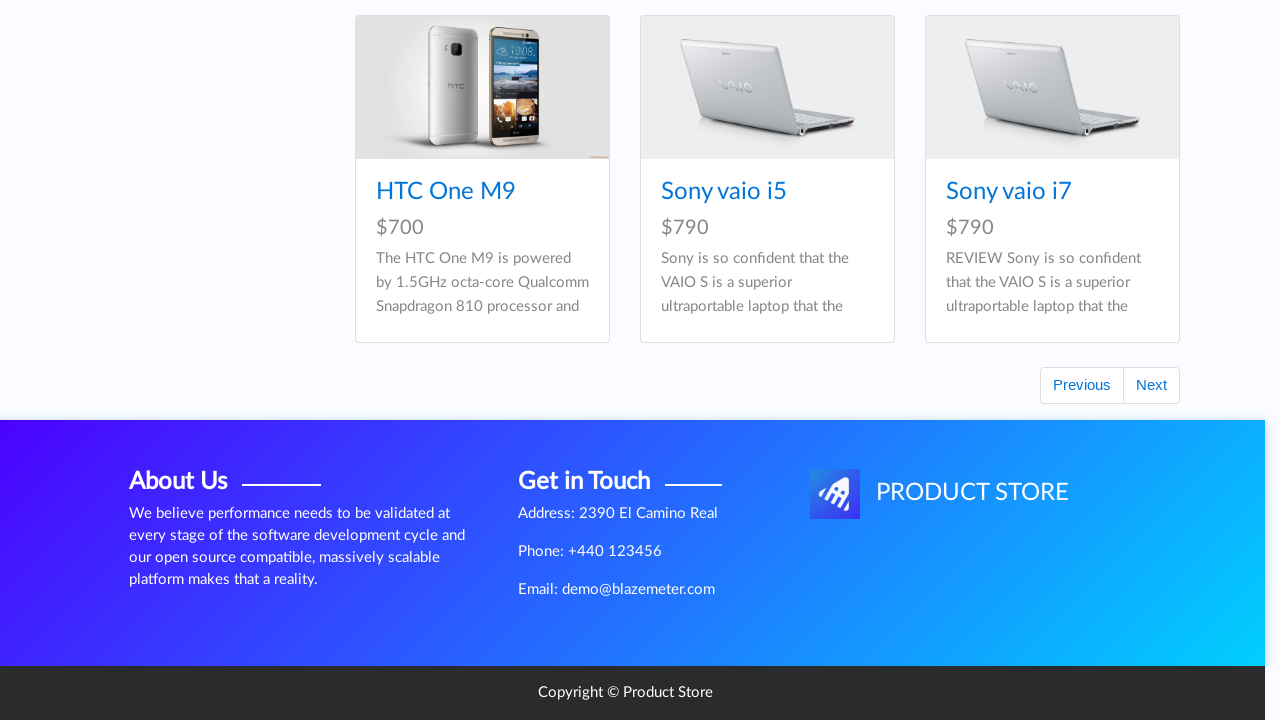